Tests an explicit wait scenario where the script waits for a price to reach "100", then clicks a book button, calculates a mathematical answer based on a displayed value, fills in the answer field, and submits it.

Starting URL: http://suninjuly.github.io/explicit_wait2.html

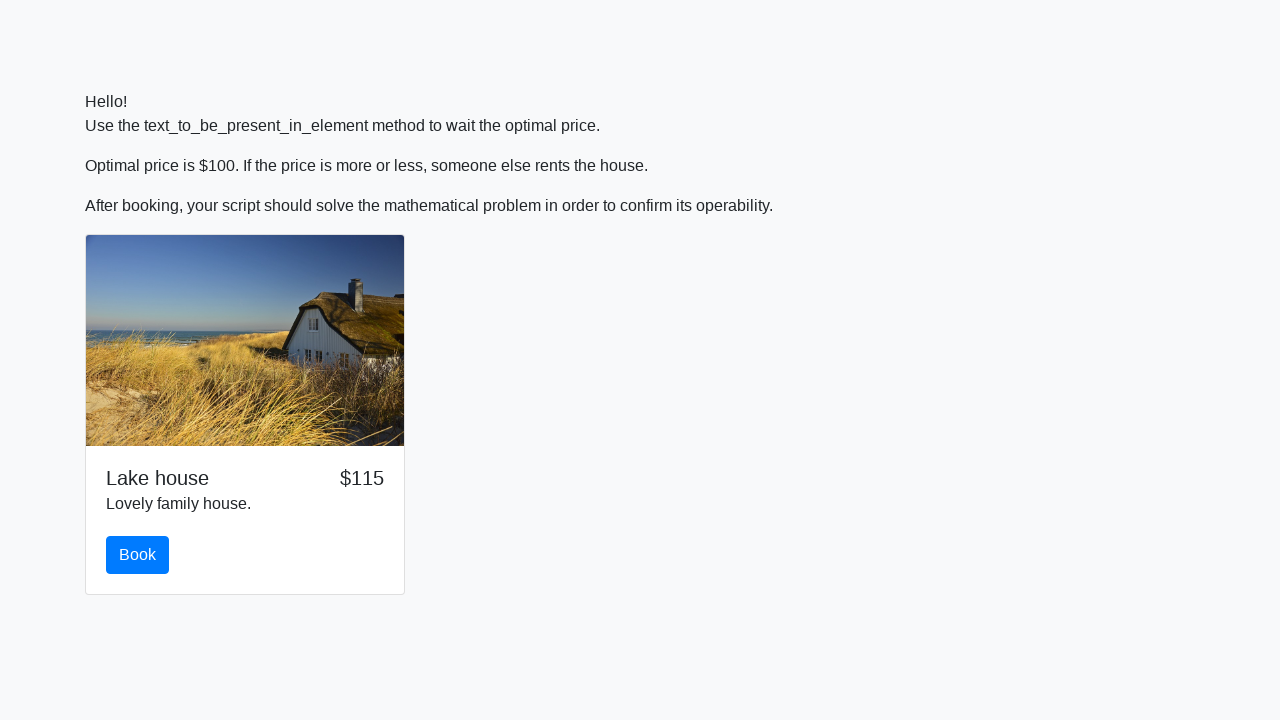

Waited for price element to contain '100'
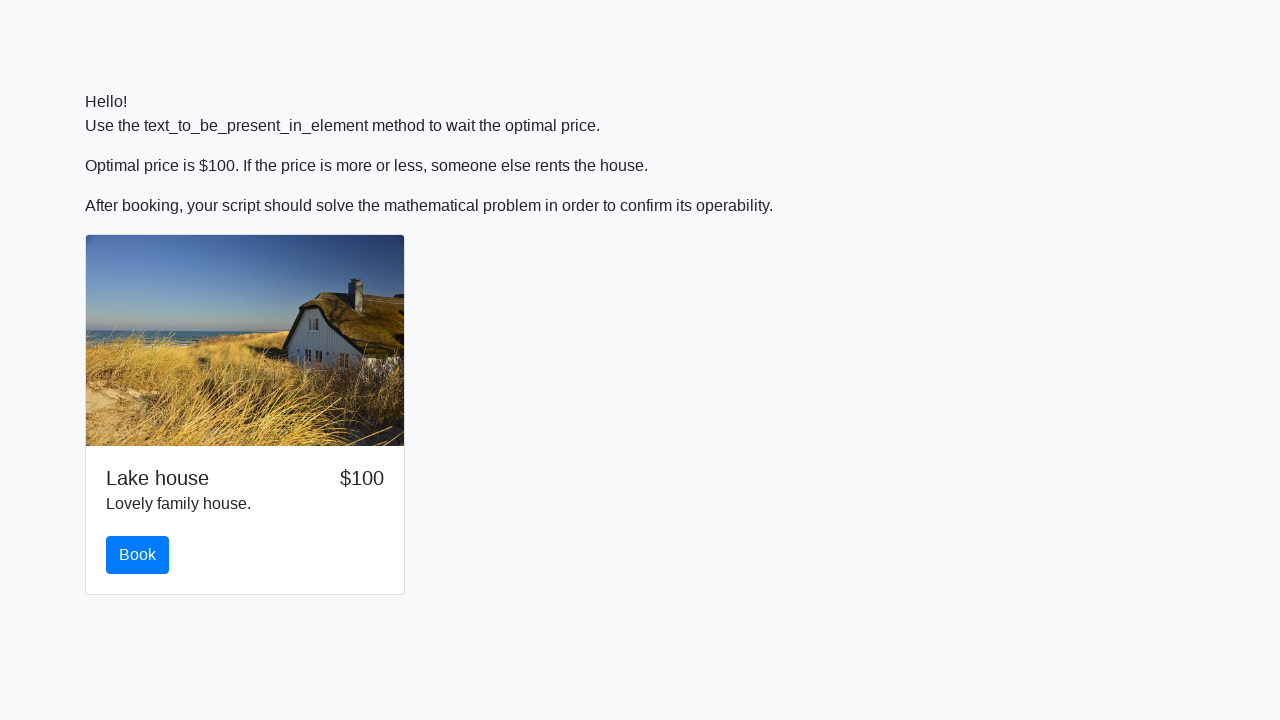

Clicked the book button at (138, 555) on #book
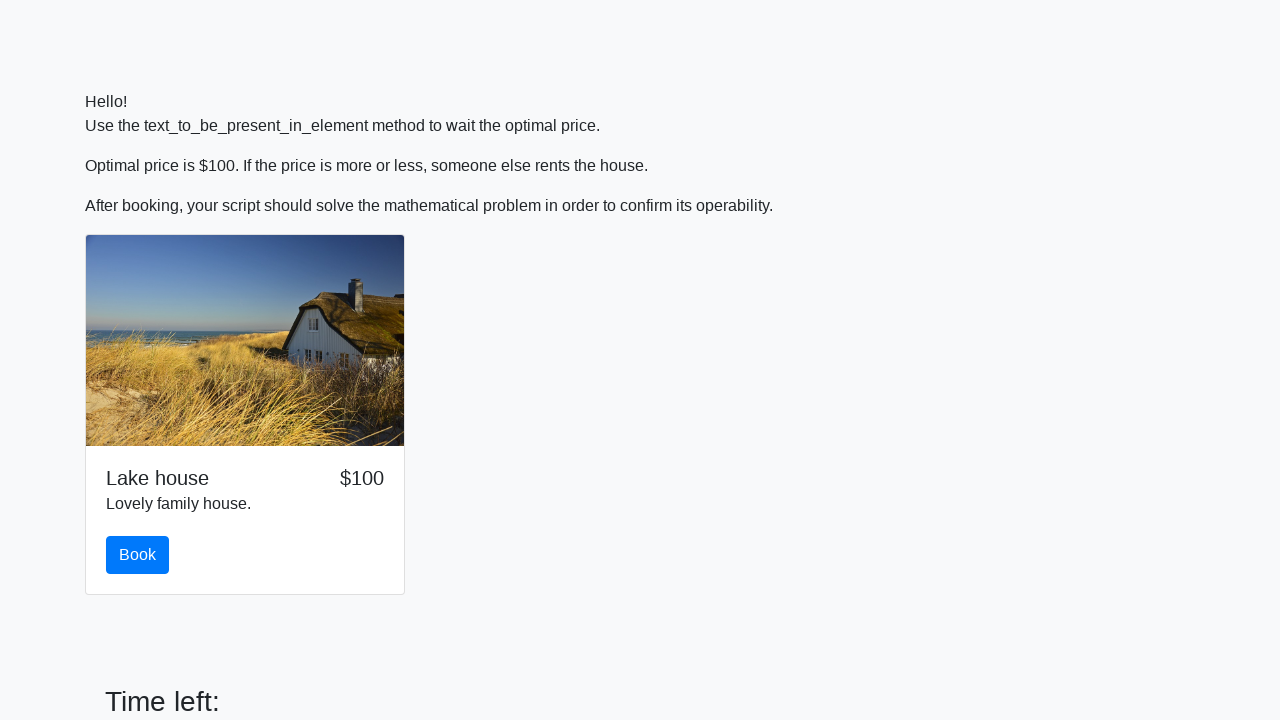

Retrieved input value: 997
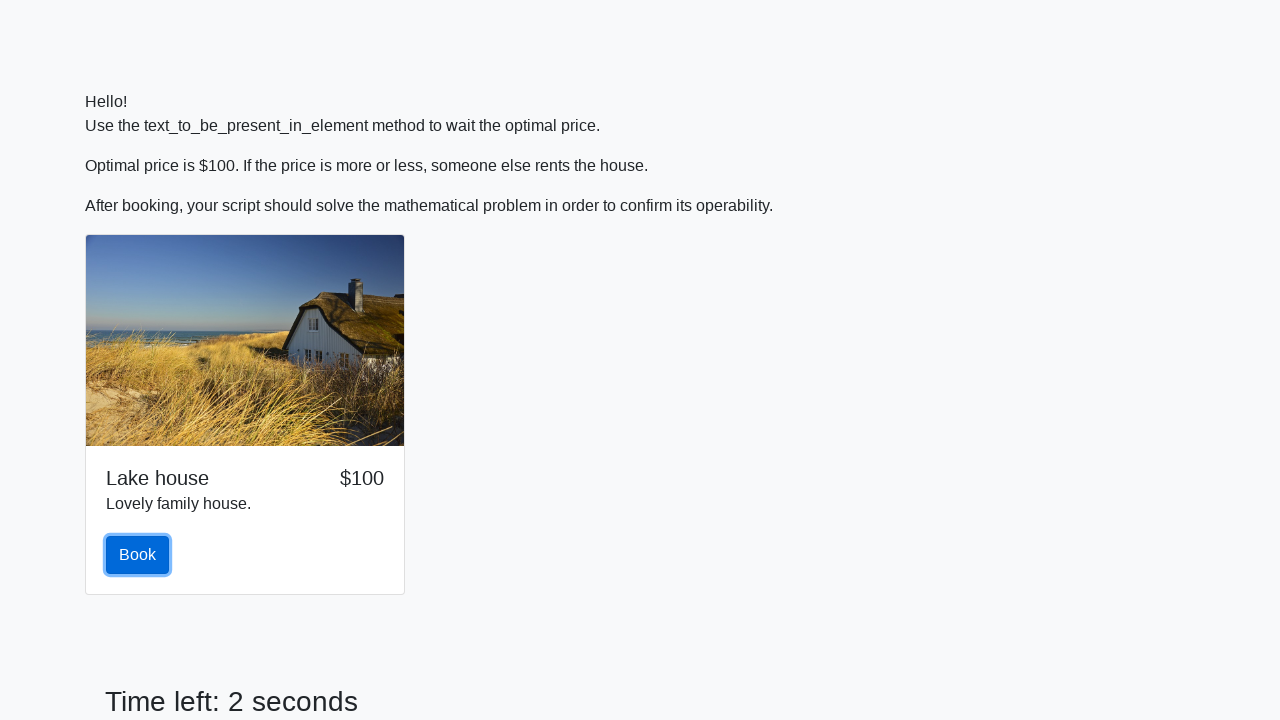

Calculated answer using formula: 2.377285225198395
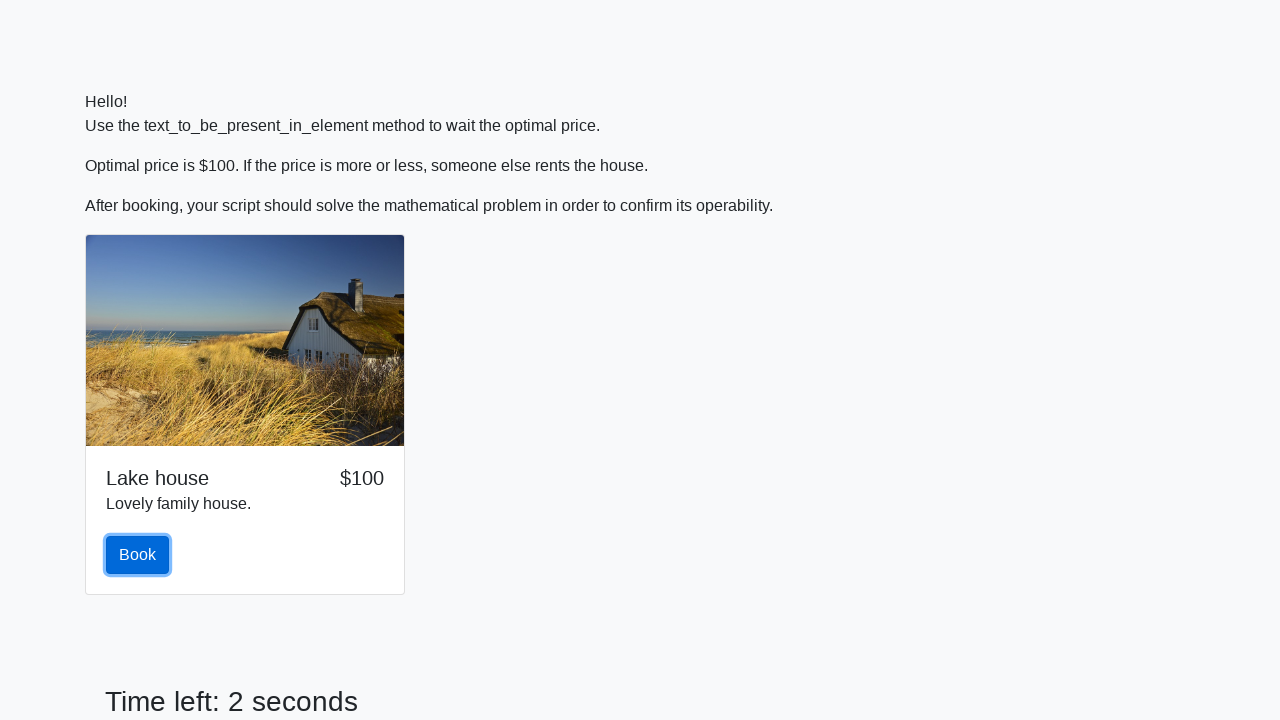

Filled answer field with calculated value: 2.377285225198395 on #answer
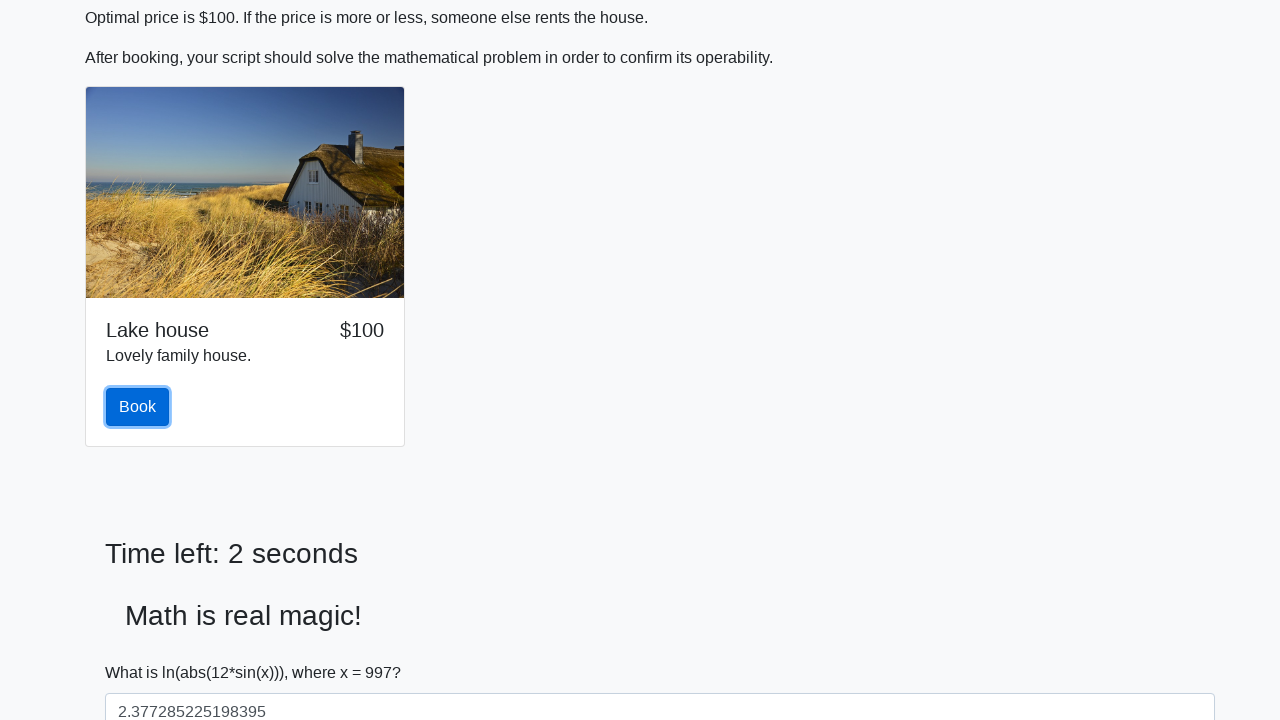

Clicked the solve button to submit answer at (143, 651) on #solve
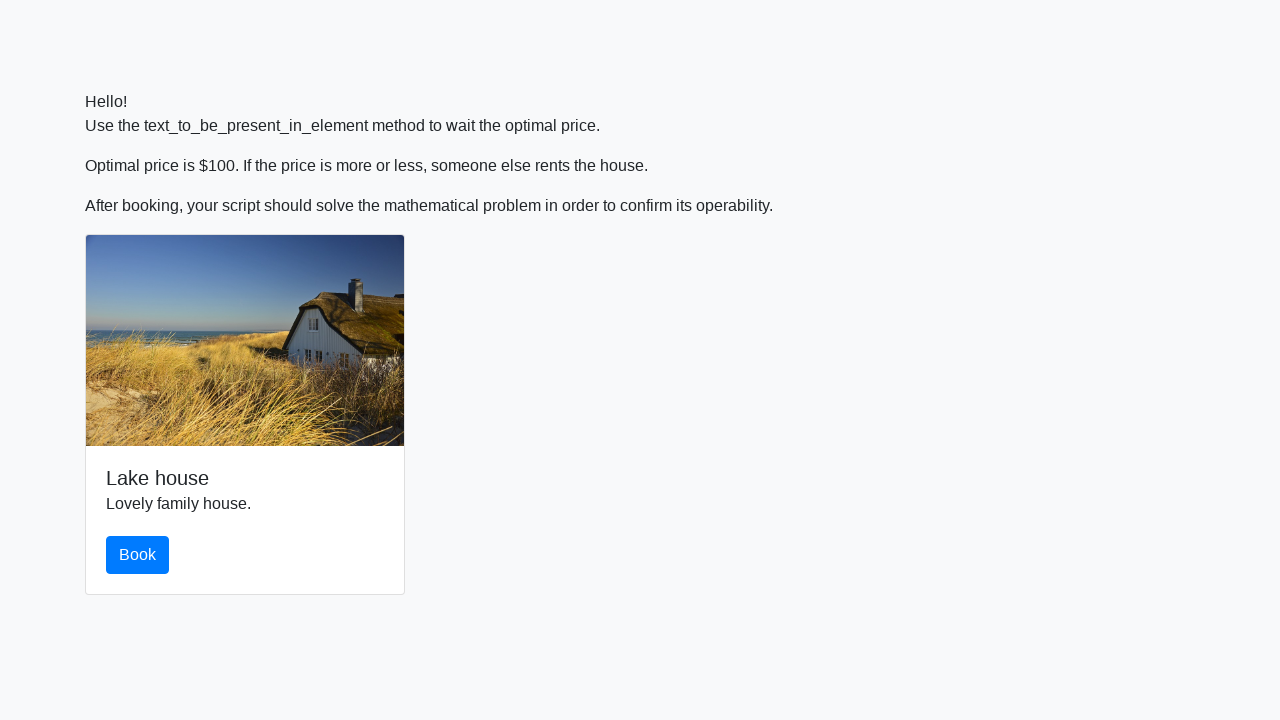

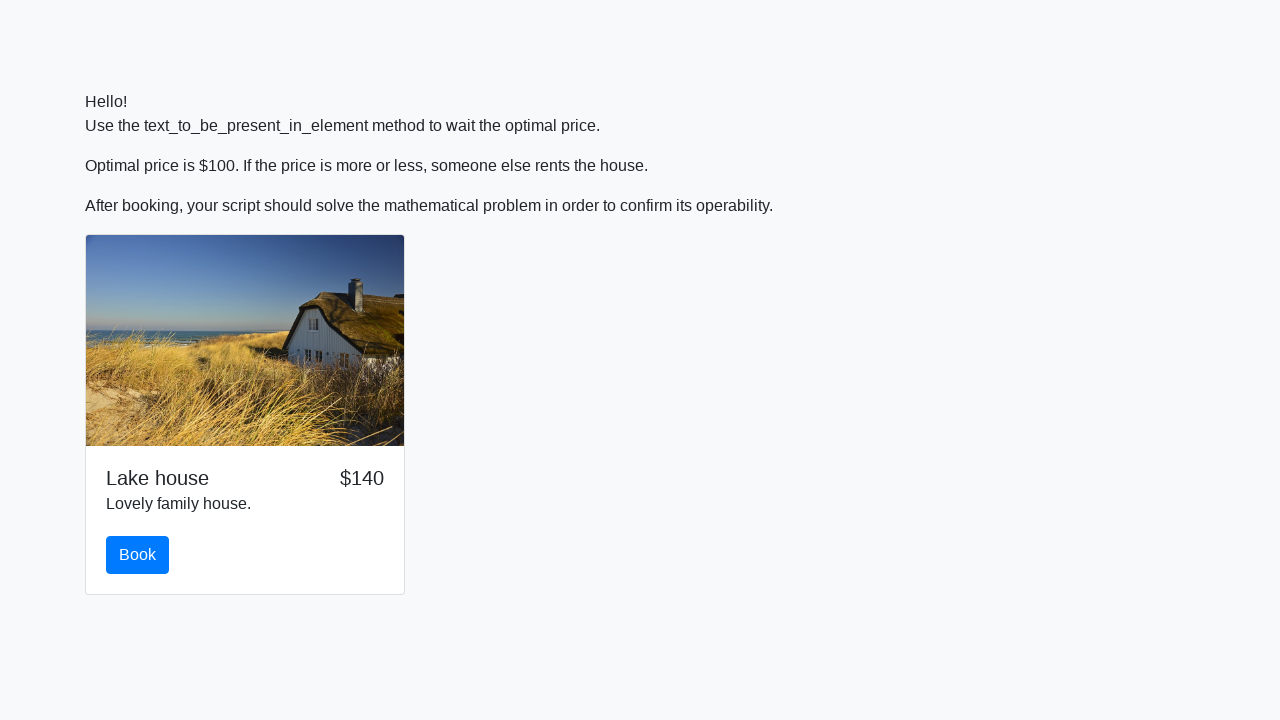